Tests browser window handling by clicking a LinkedIn link that opens in a new window, switching to the new window, then closing it and returning to the parent window

Starting URL: https://opensource-demo.orangehrmlive.com/

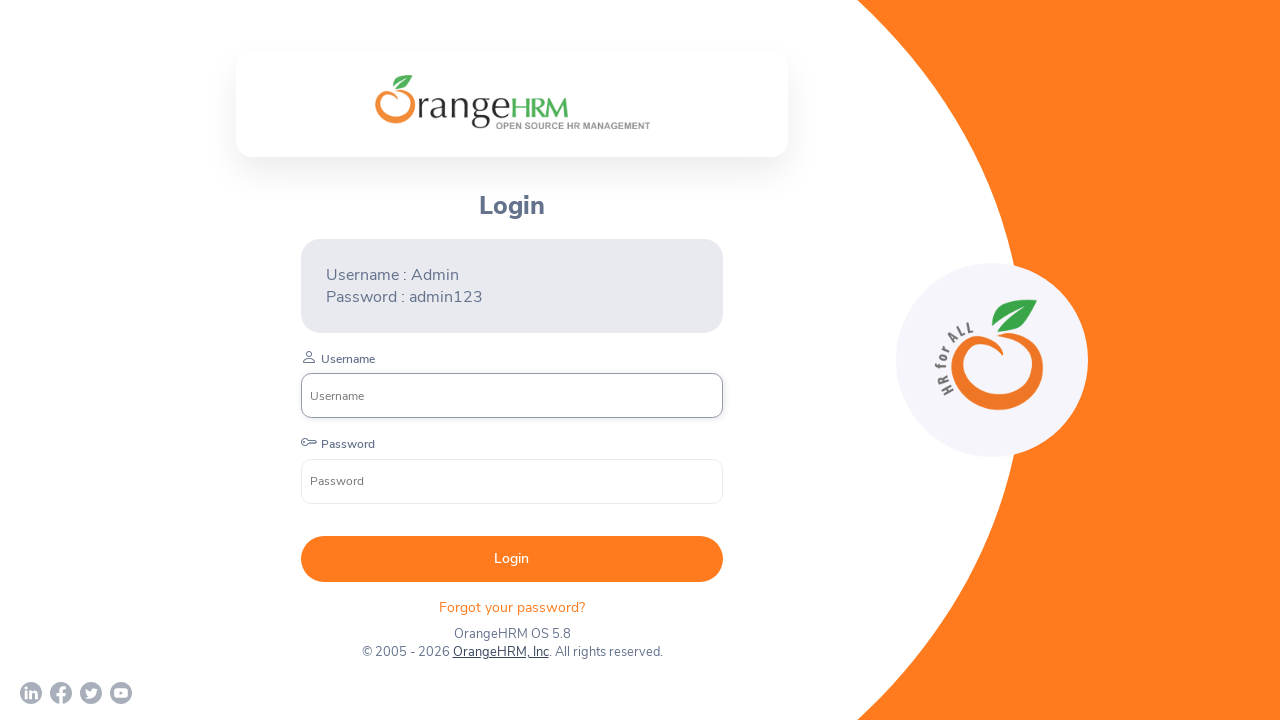

Waited 2 seconds for page to load
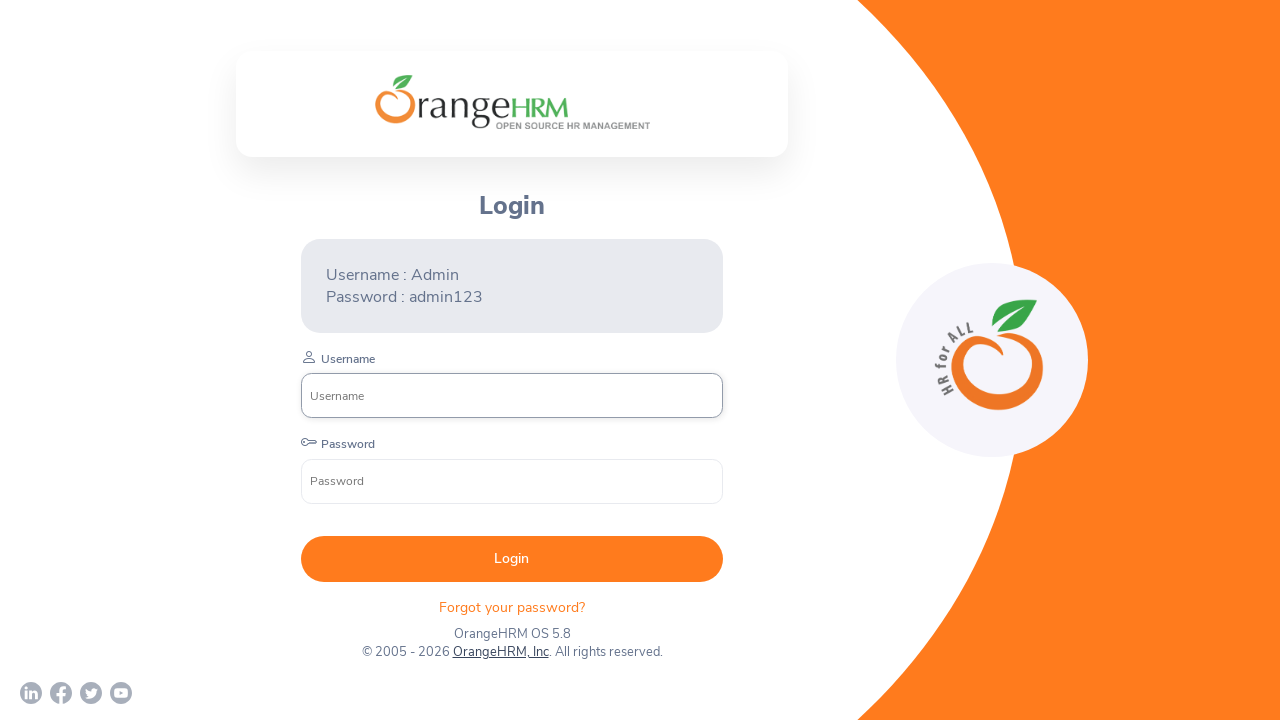

Clicked LinkedIn link to open in new window at (31, 693) on a[href*='linkedin']
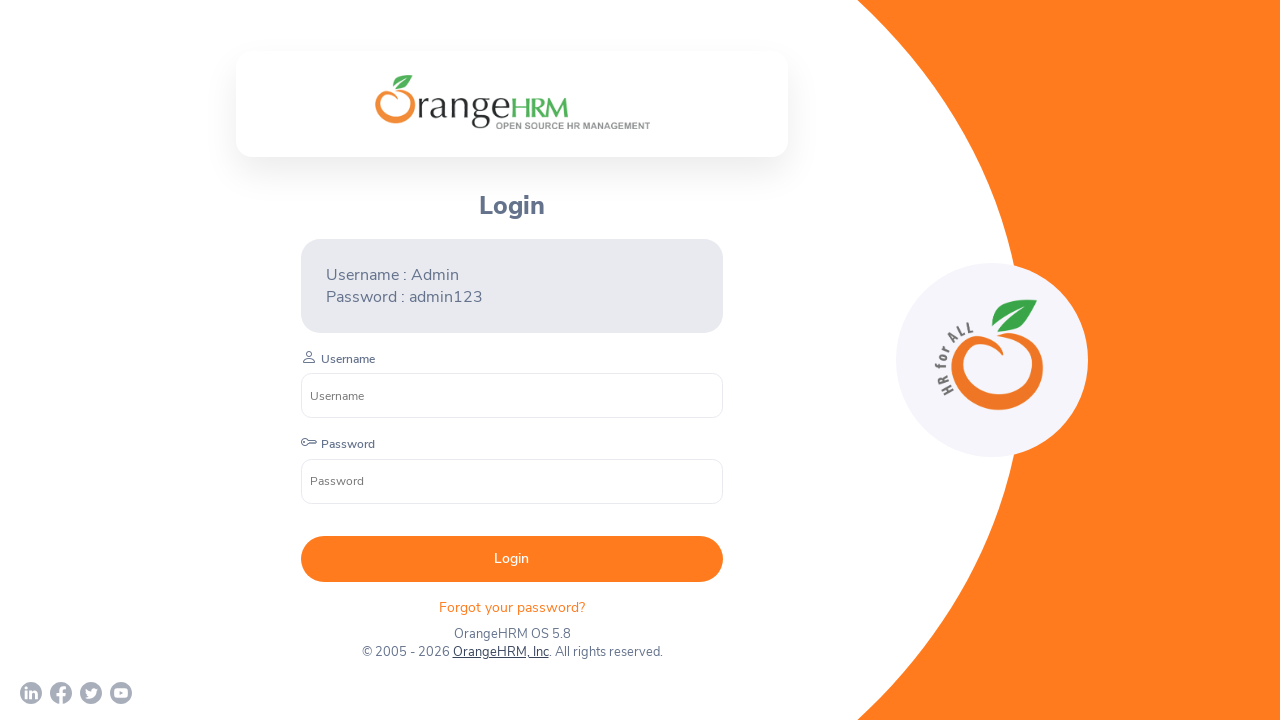

New window opened and captured
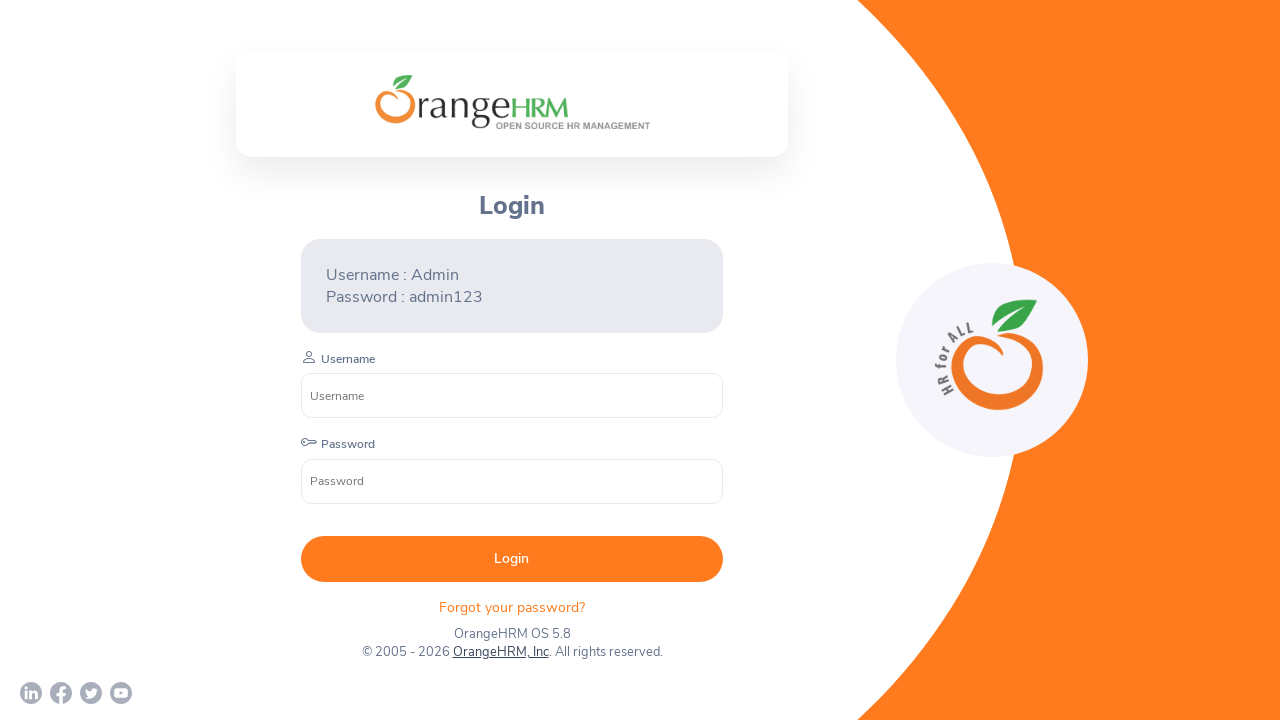

New window page loaded
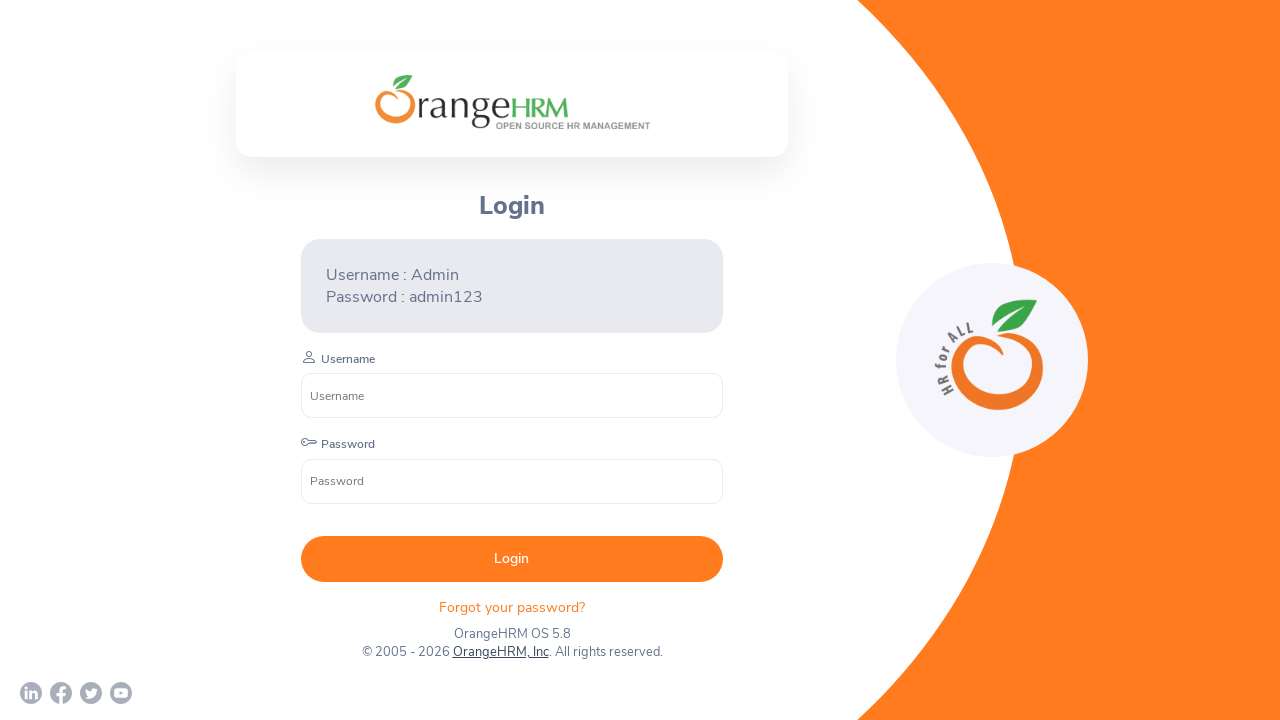

Child window URL: chrome-error://chromewebdata/
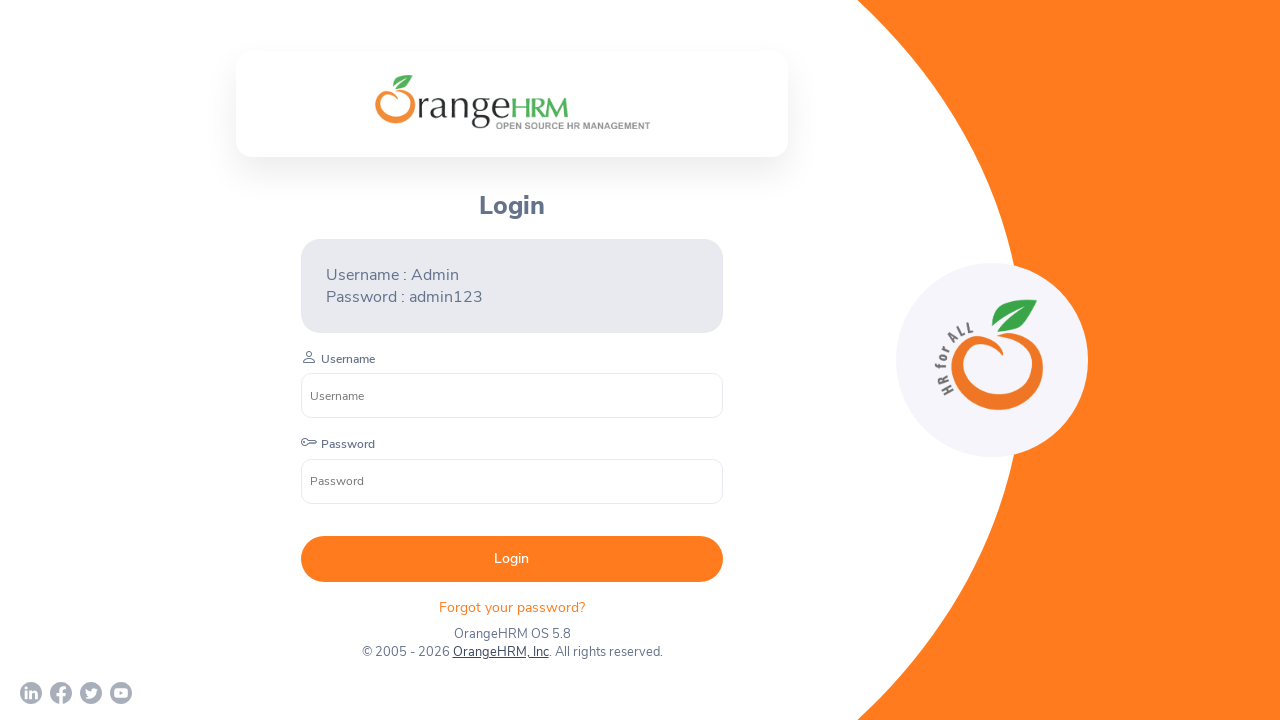

Closed child window
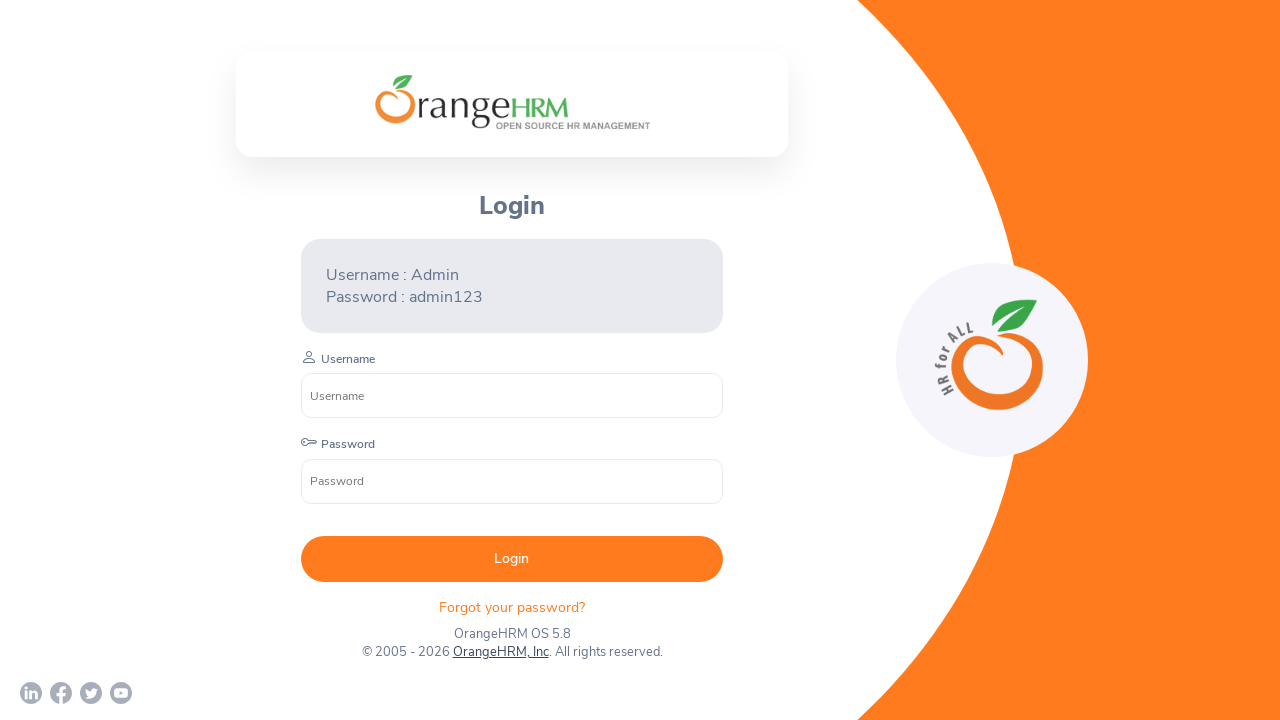

Verified parent window URL: https://opensource-demo.orangehrmlive.com/web/index.php/auth/login
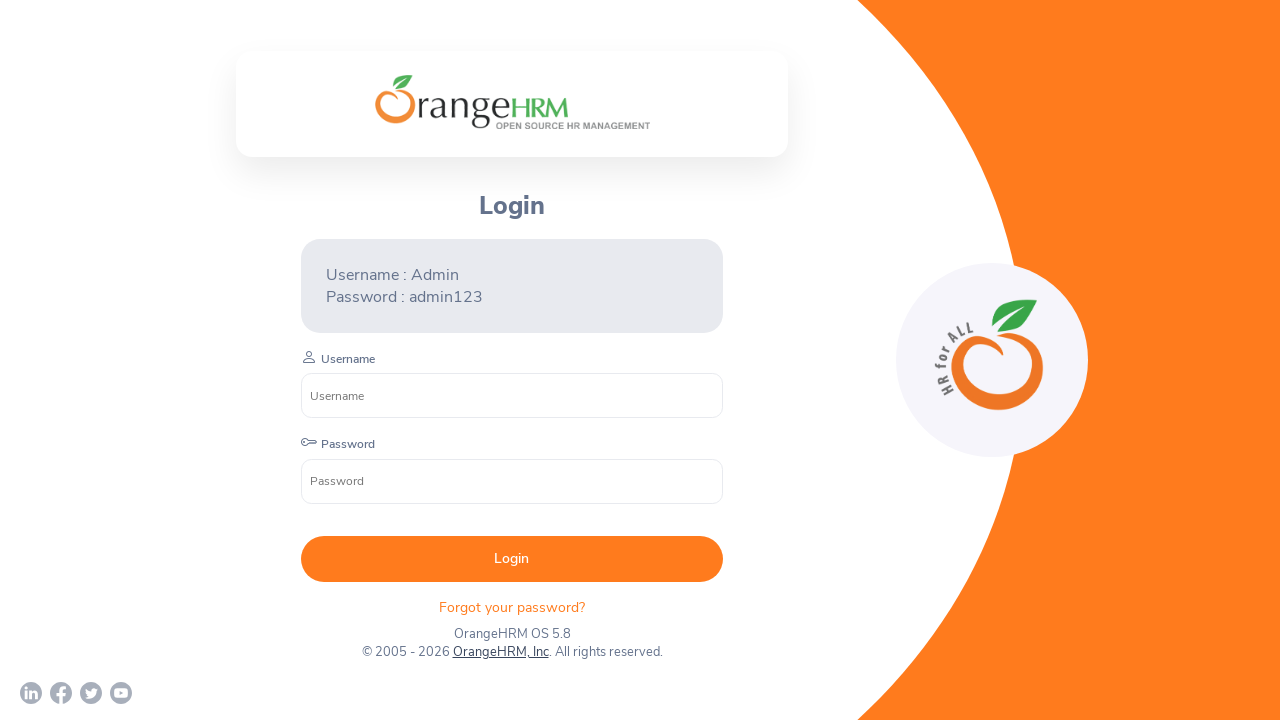

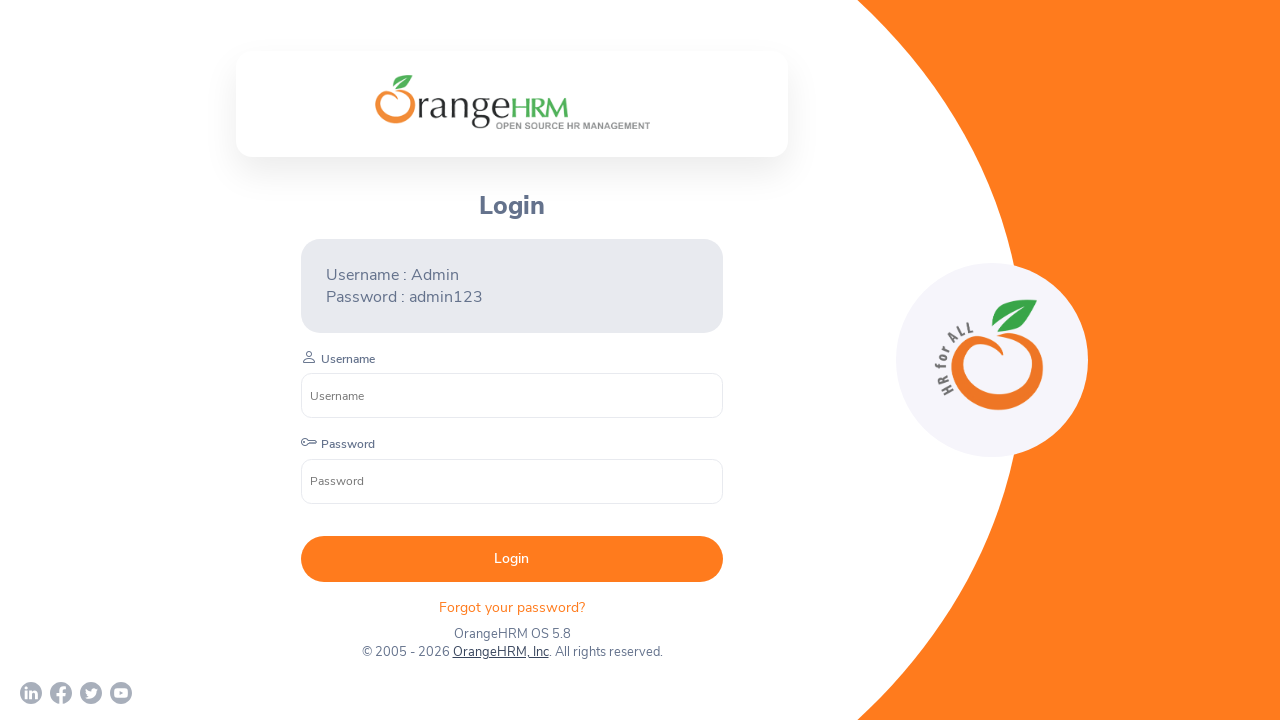